Tests multi-select dropdown functionality by selecting and deselecting options using different methods

Starting URL: http://automationbykrishna.com/#

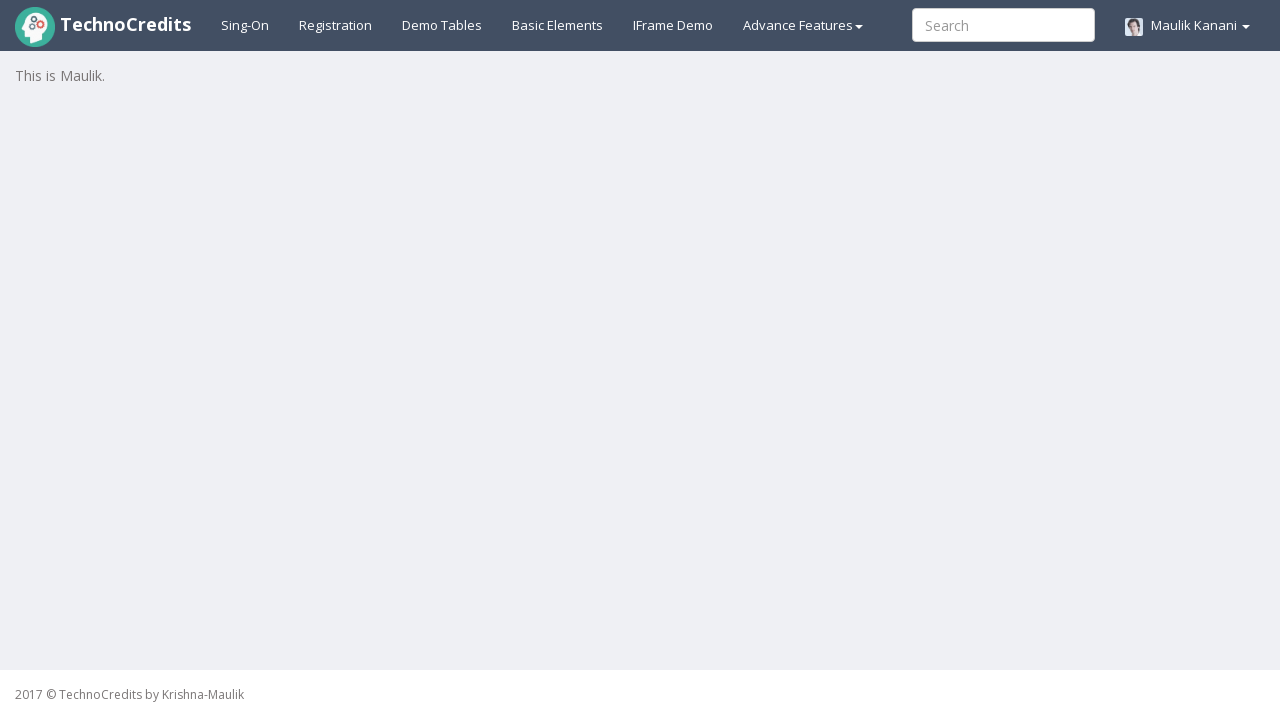

Clicked on basic elements link to navigate to the form at (558, 25) on #basicelements
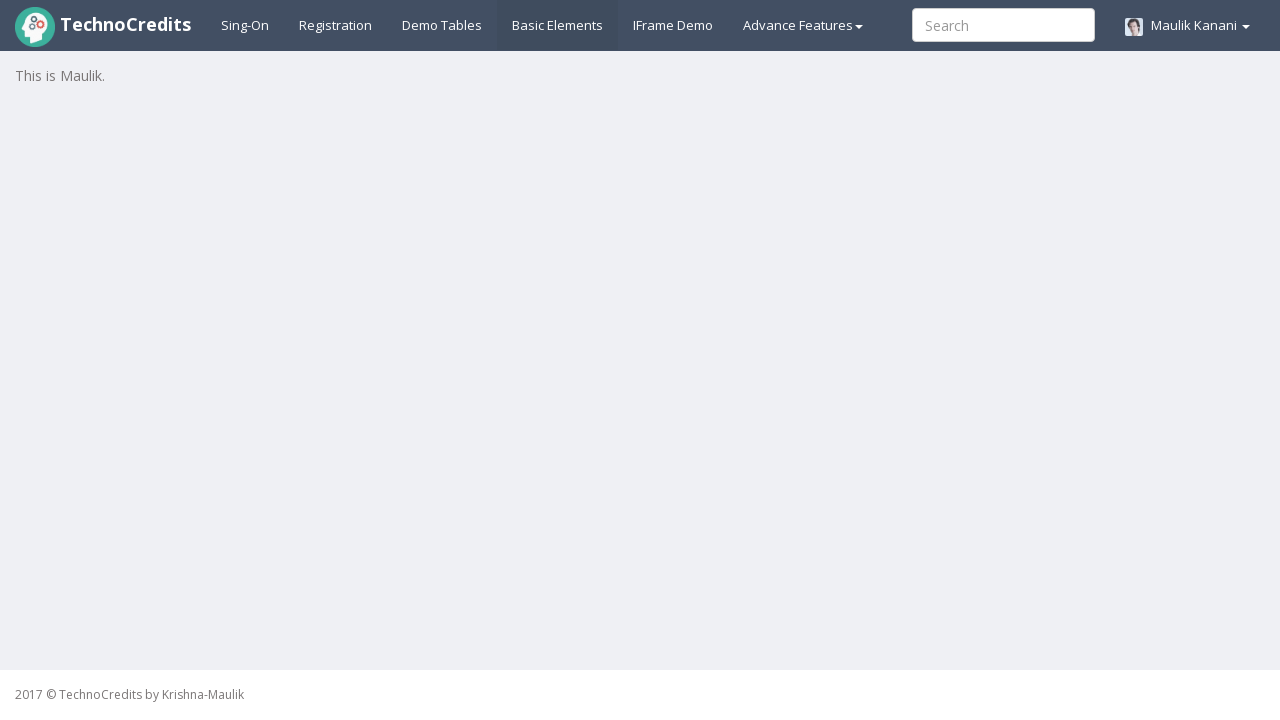

Multi-select dropdown became visible
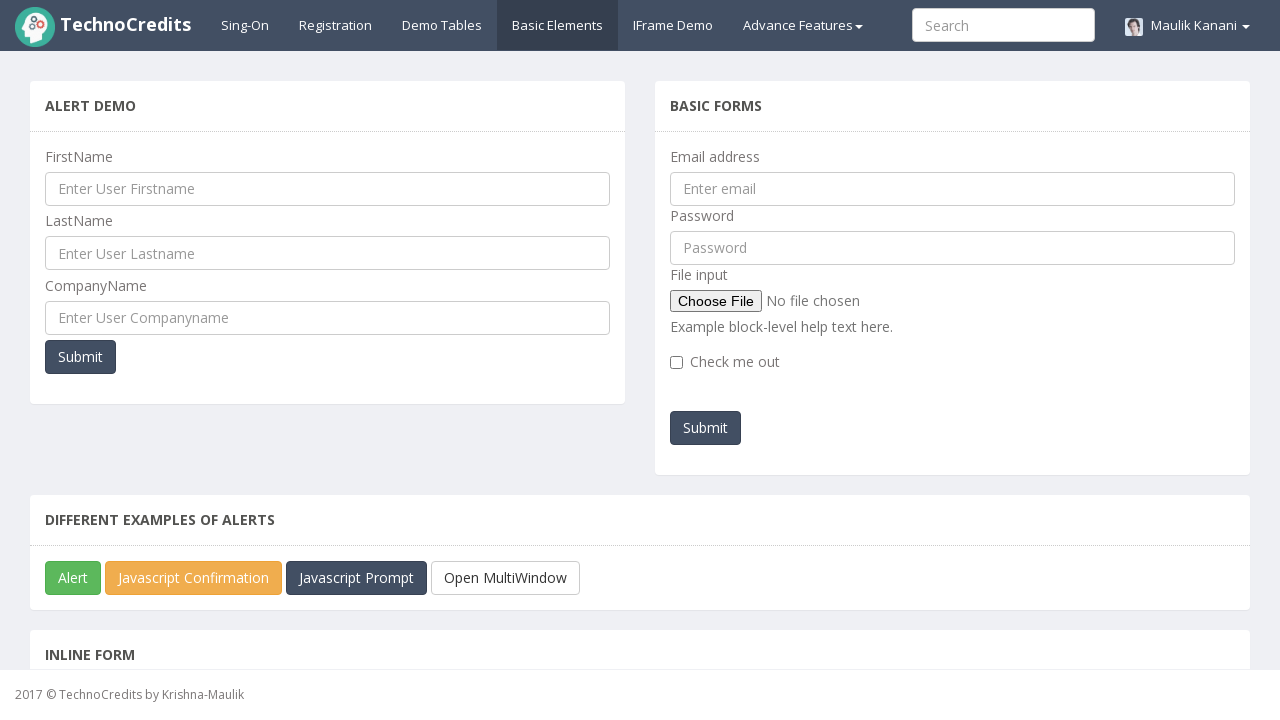

Selected first option by index 0 from multi-select dropdown on select.form-control
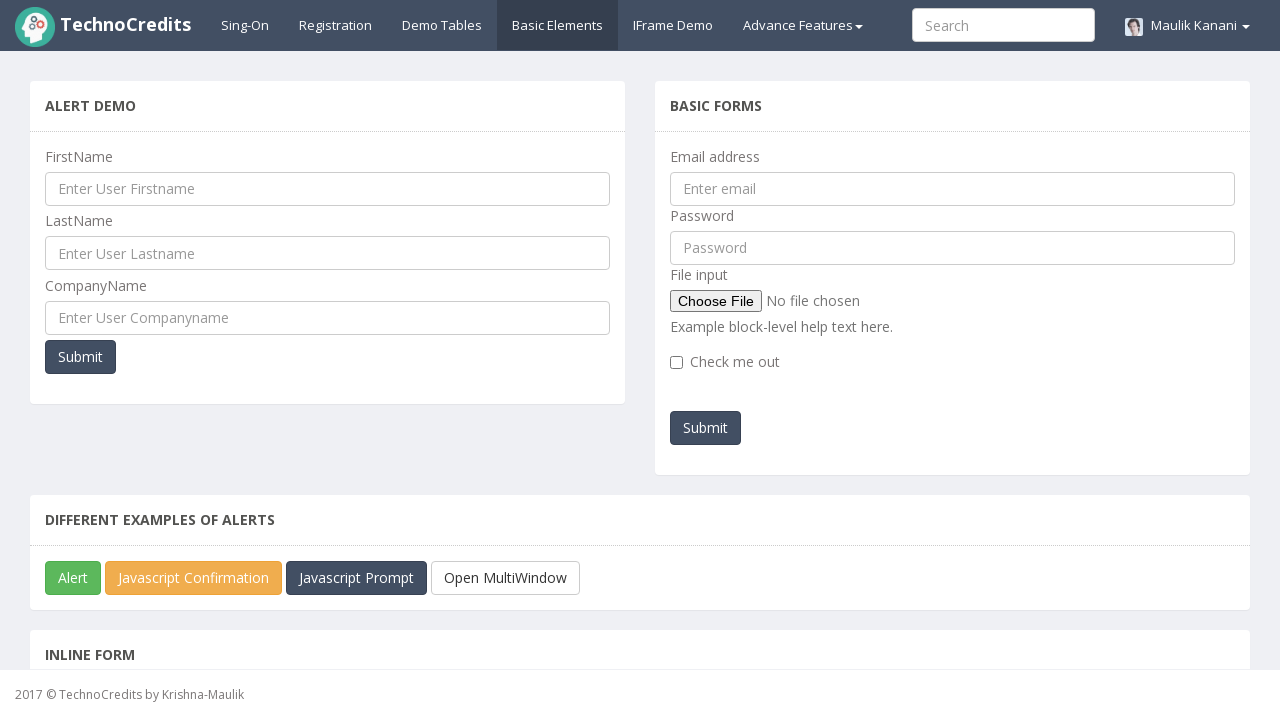

Selected option with visible text '2' from multi-select dropdown on select.form-control
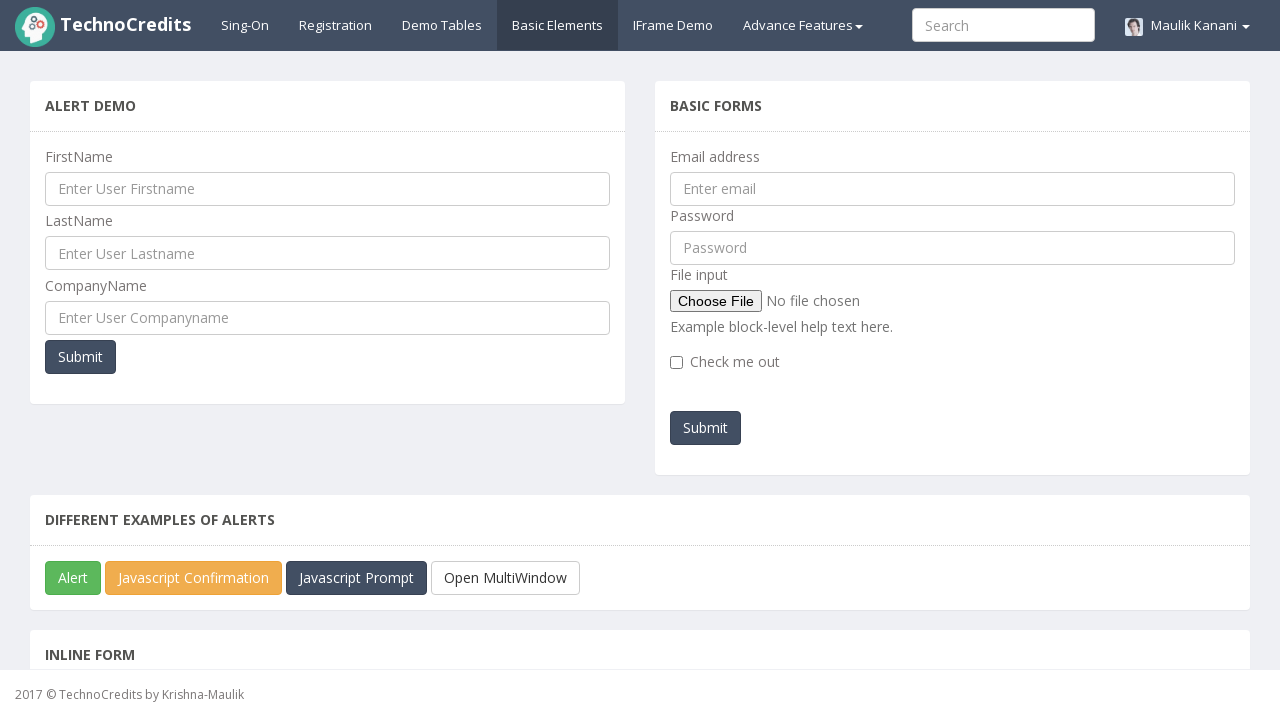

Deselected all options from multi-select dropdown on select.form-control
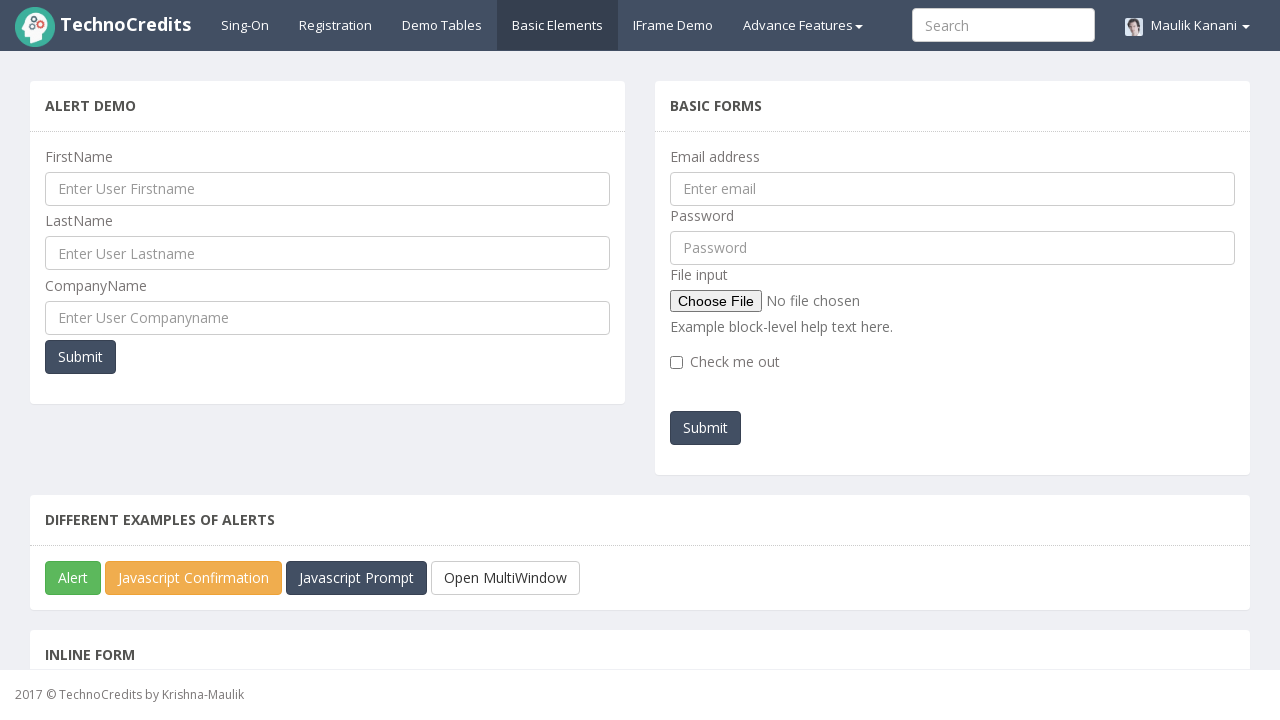

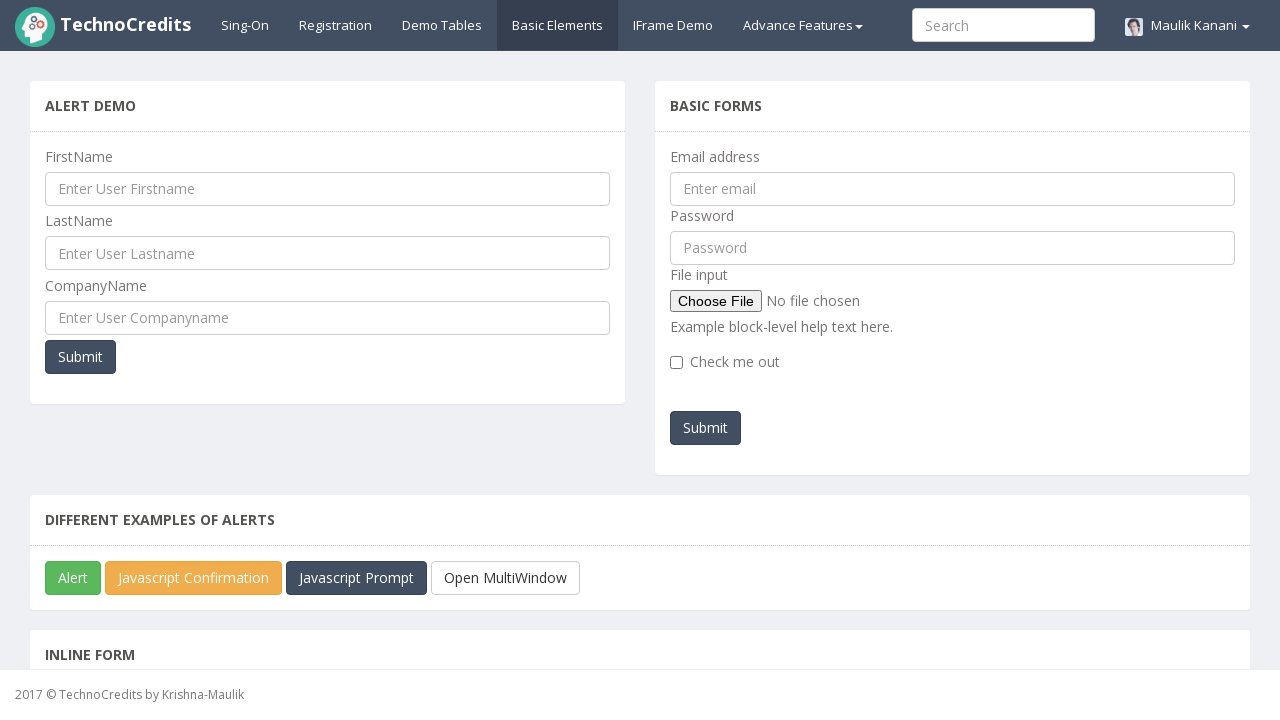